Tests iframe functionality by switching to an iframe and interacting with elements inside it

Starting URL: https://www.globalsqa.com/demo-site/frames-and-windows/

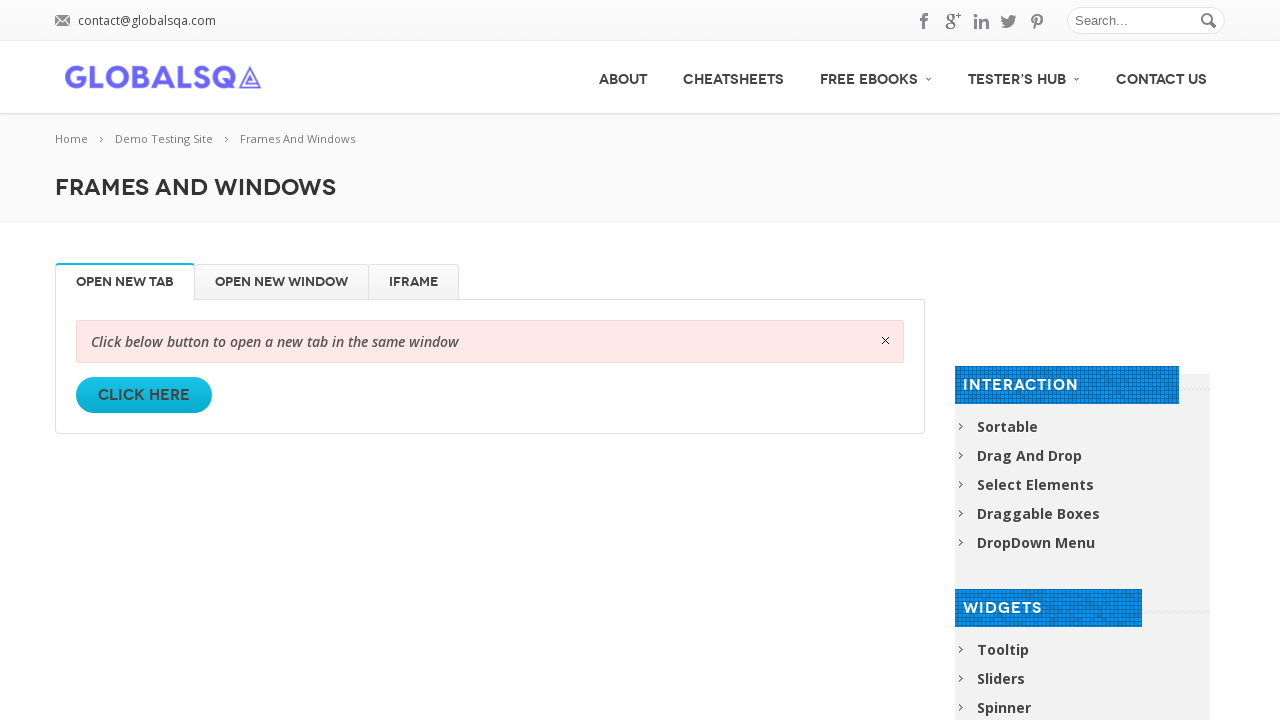

Clicked on the iFrame tab at (414, 282) on text='iFrame'
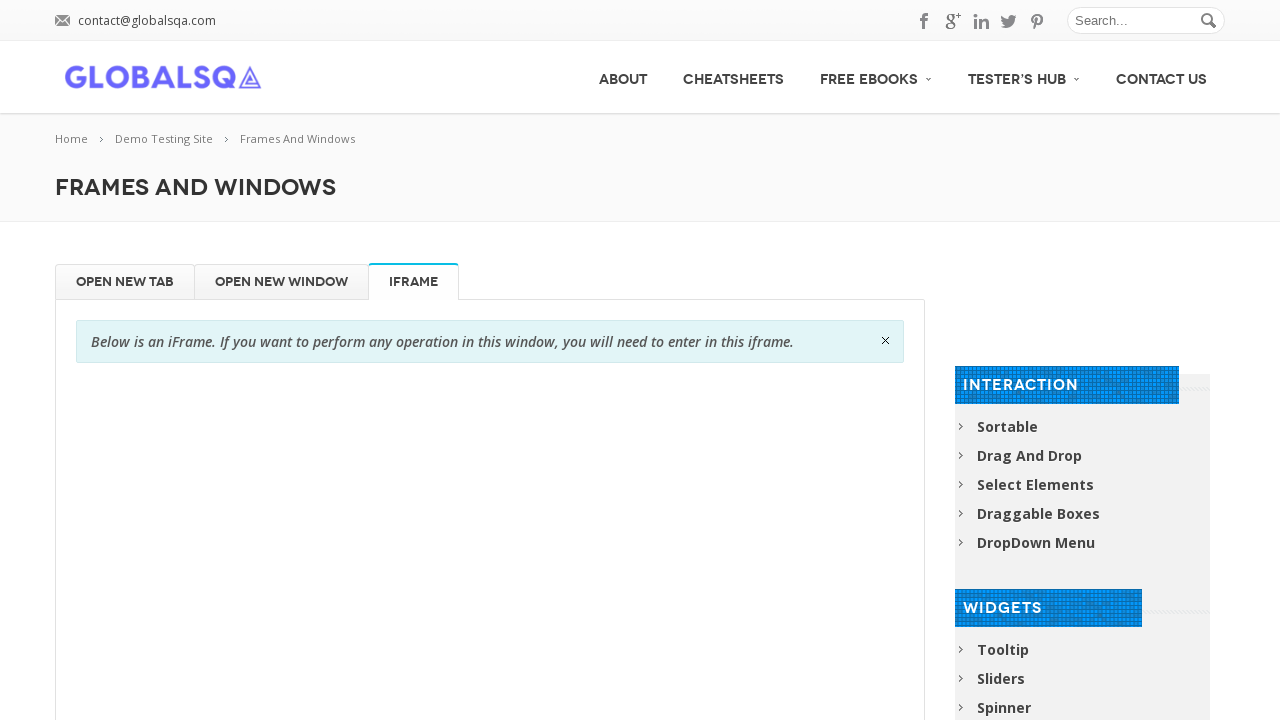

Located iframe with name 'globalSqa'
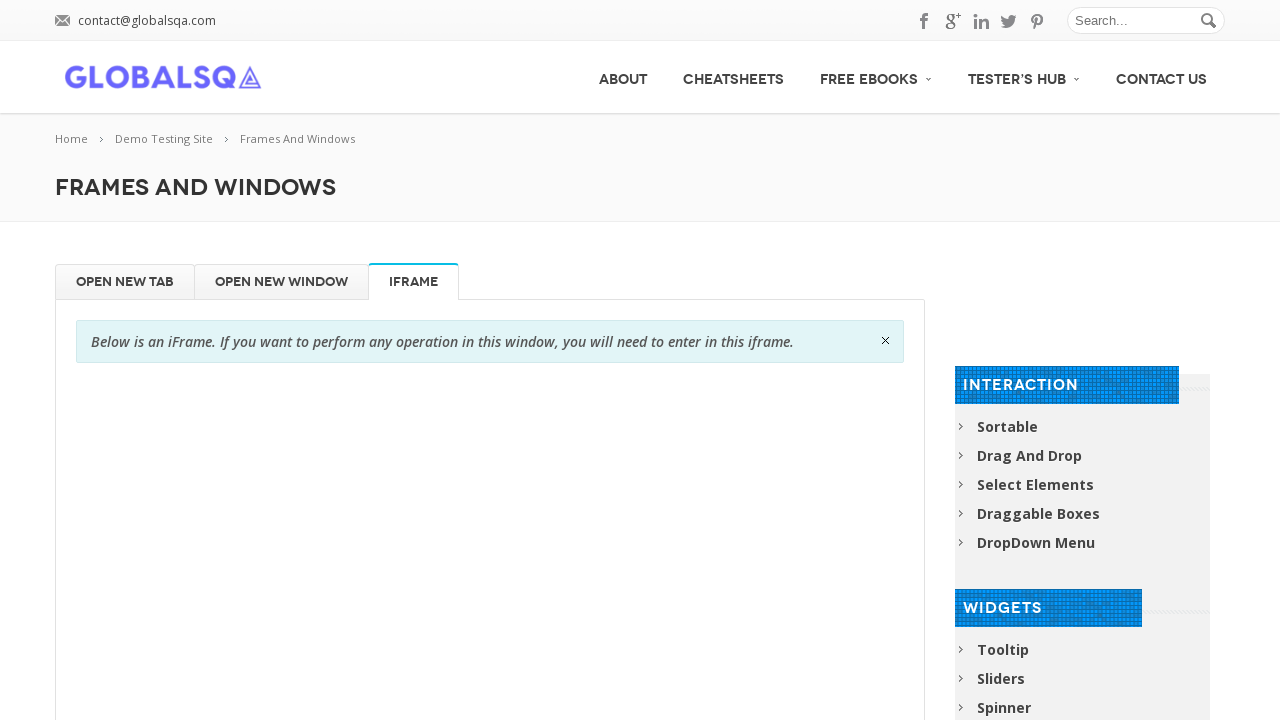

Filled search input inside iframe with 'newtext' on iframe[name='globalSqa'] >> internal:control=enter-frame >> input[placeholder='S
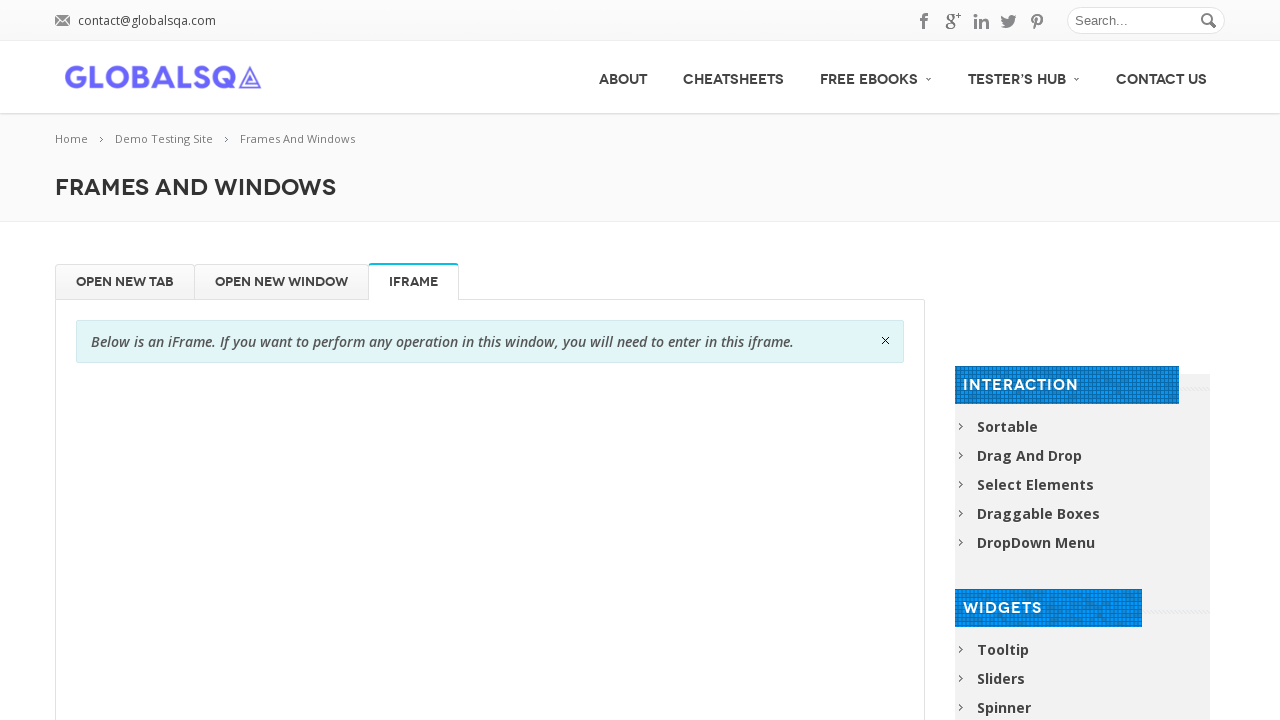

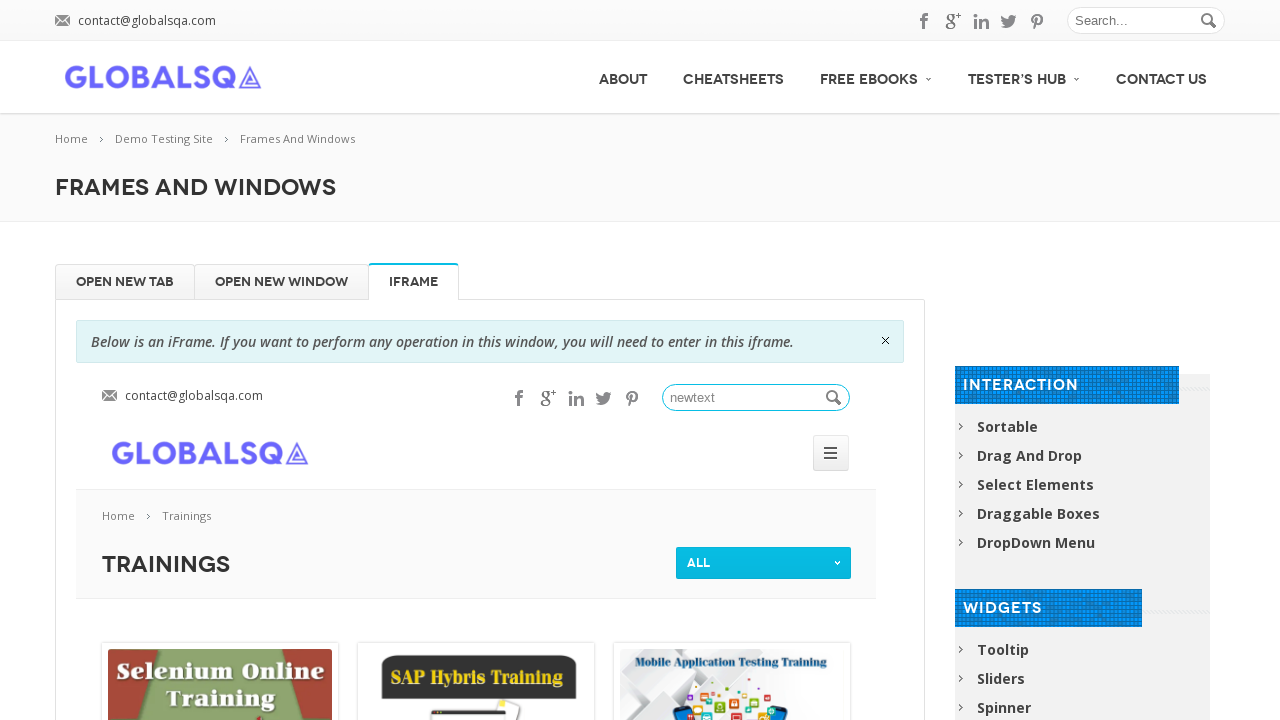